Tests an e-commerce flow by navigating to browse products, selecting Selenium product, and adding it to cart

Starting URL: https://rahulshettyacademy.com/angularAppdemo/

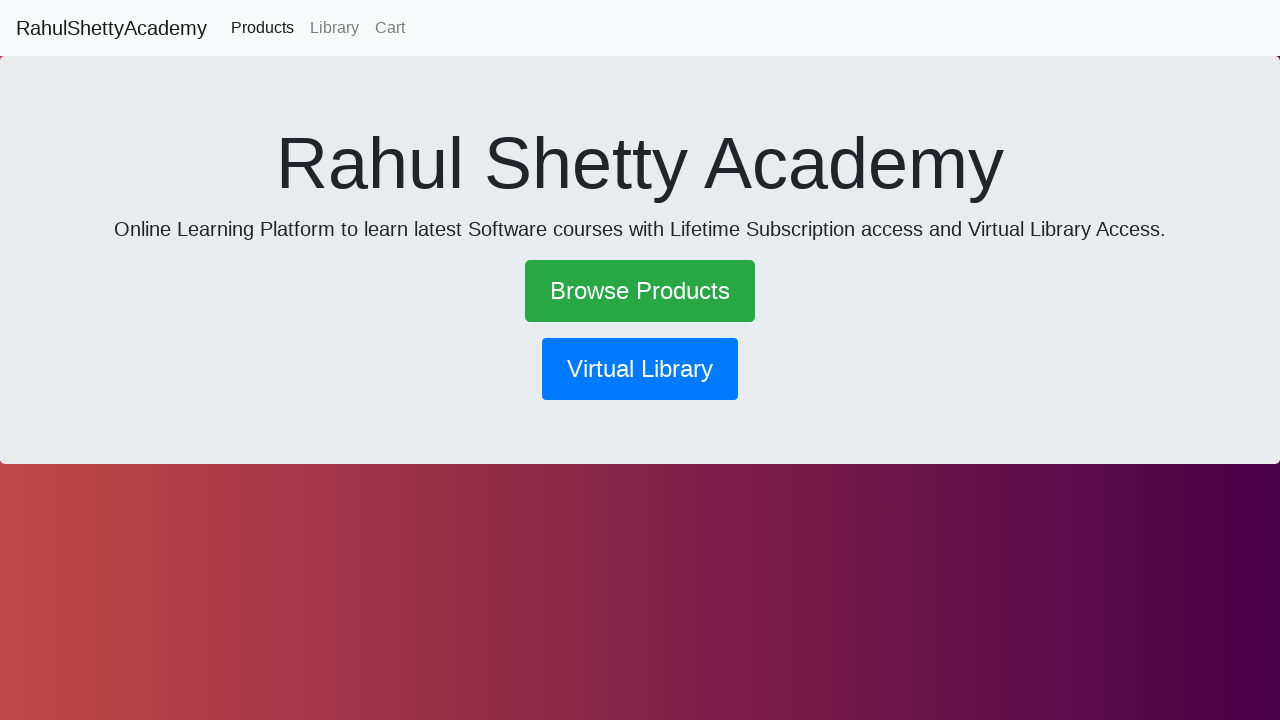

Clicked on Browse Products link at (640, 291) on text=Browse Products
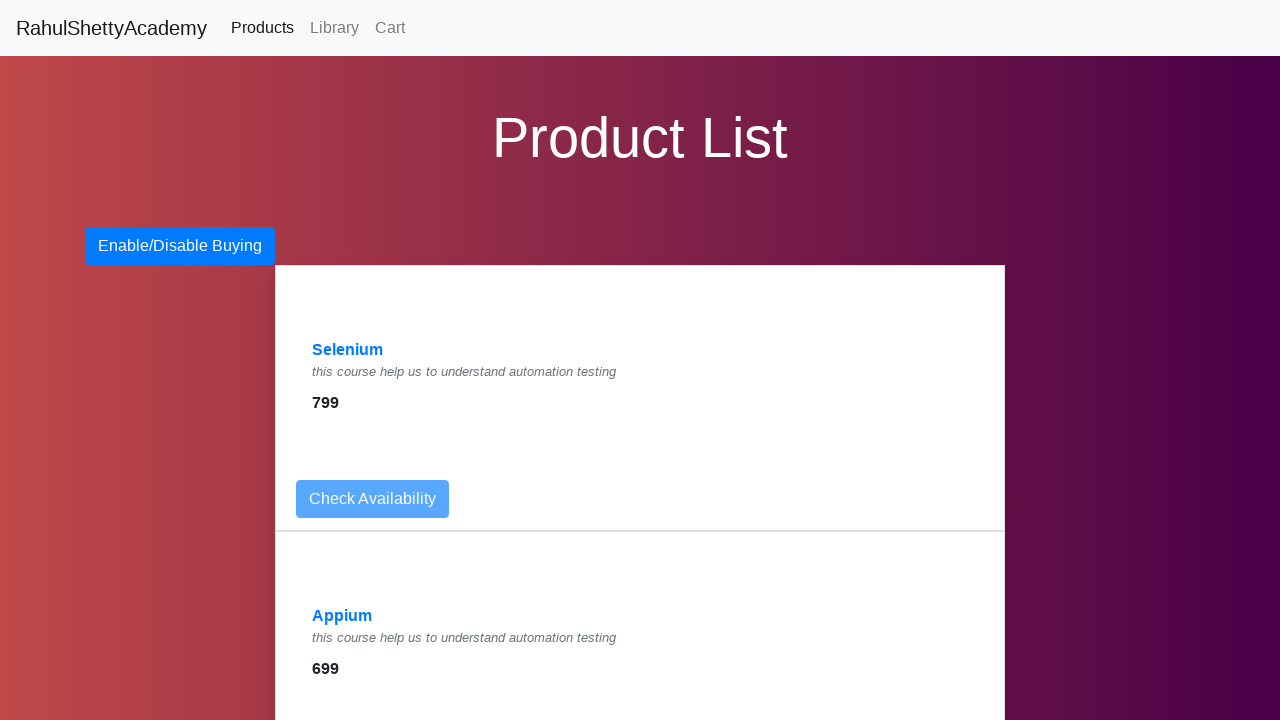

Clicked on Selenium product at (348, 350) on text=Selenium
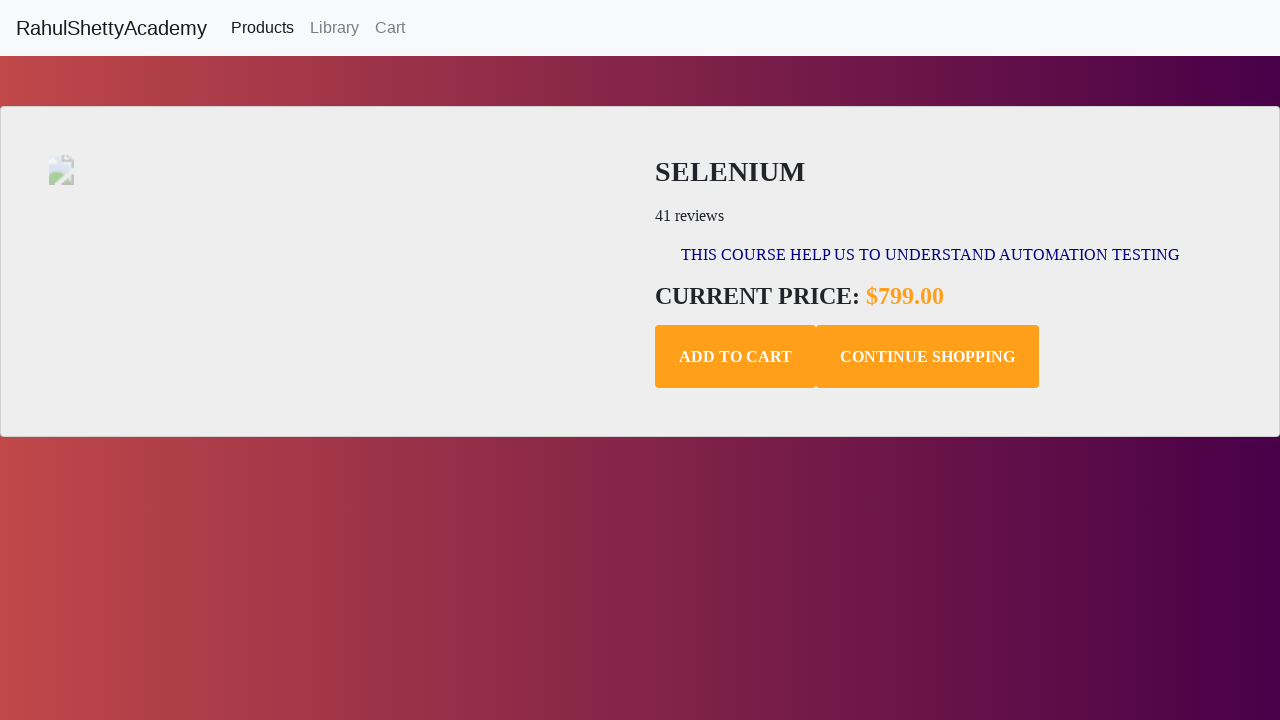

Clicked Add to Cart button at (736, 357) on .add-to-cart
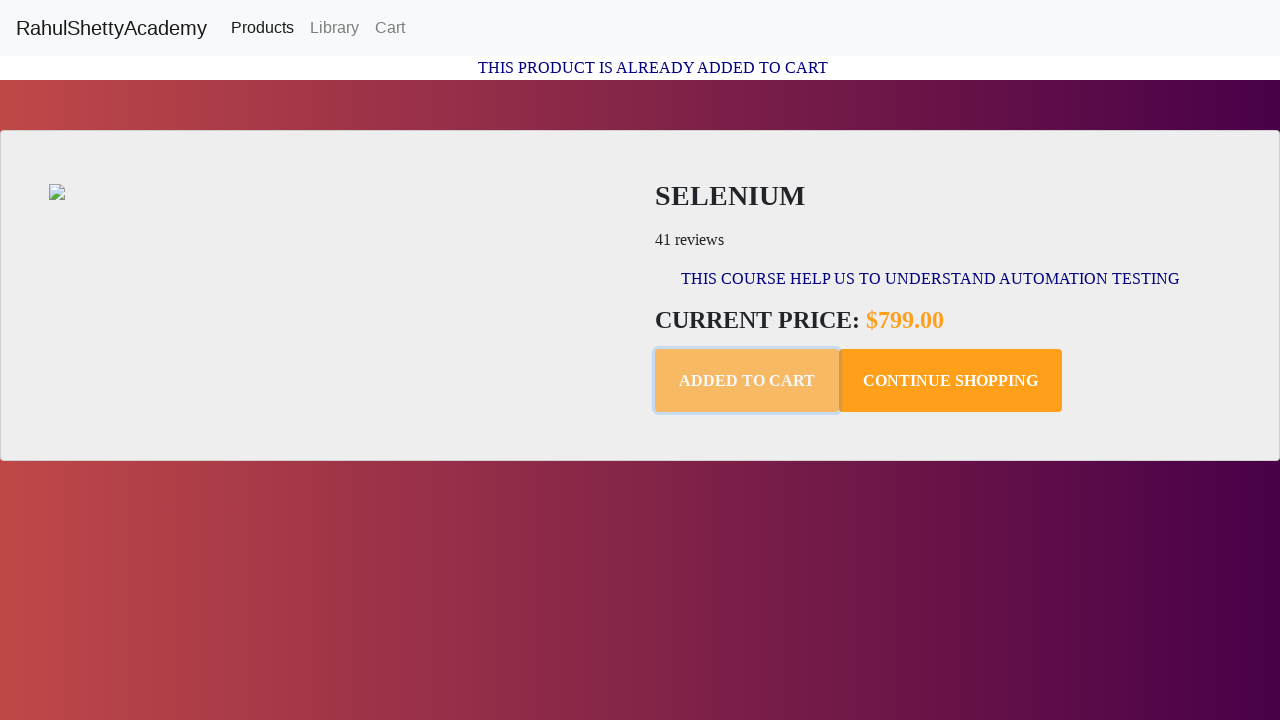

Confirmation message appeared
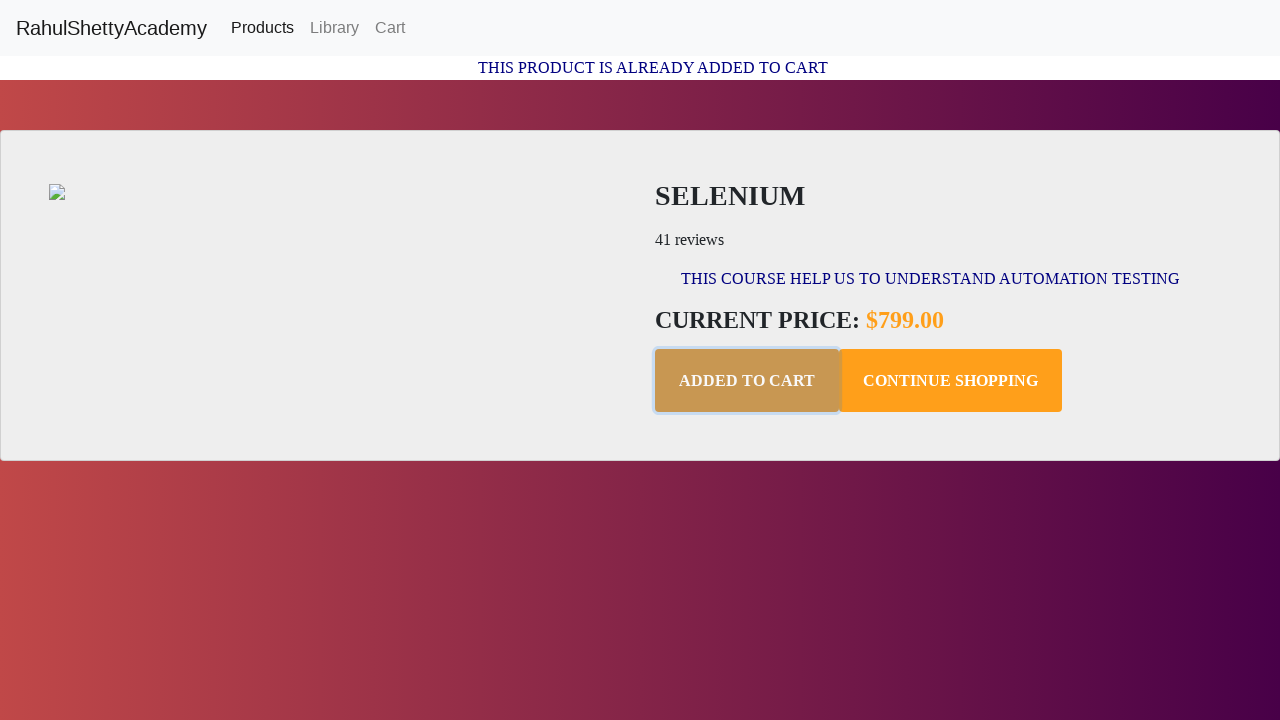

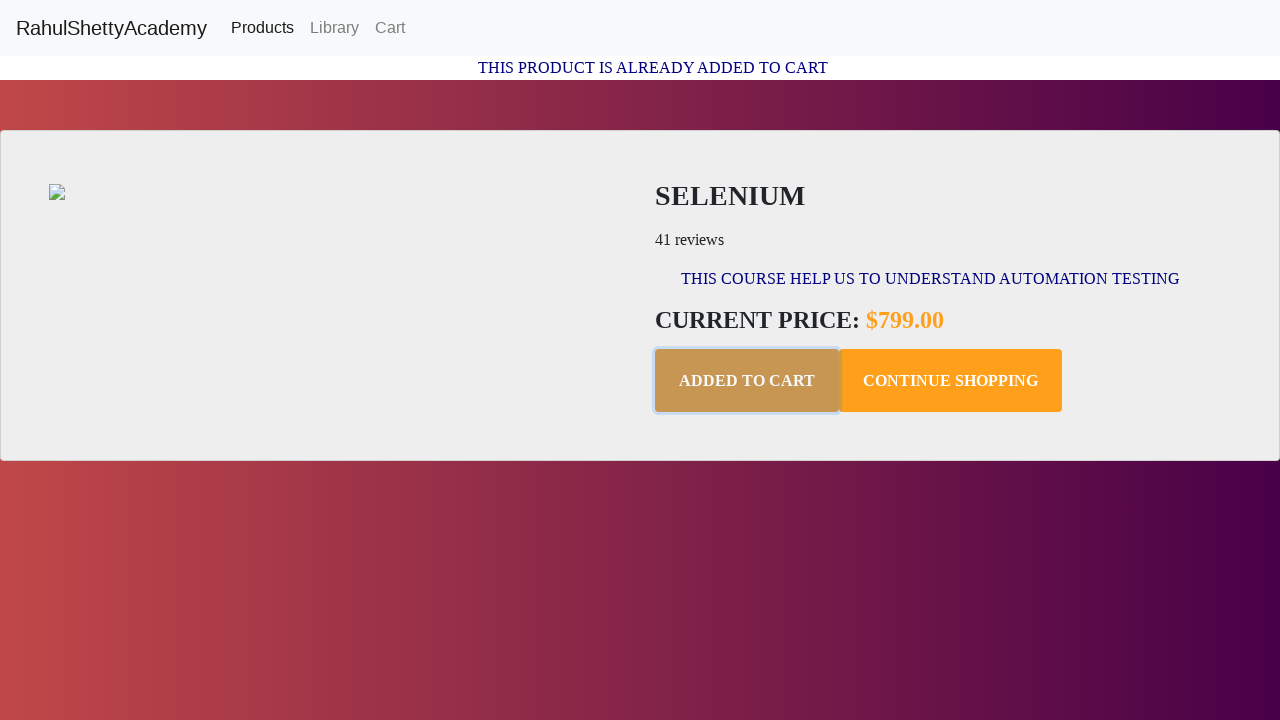